Navigates to W3Schools HTML tables page, scrolls down, and extracts text from all table cells and specifically from the first data row

Starting URL: https://www.w3schools.com/html/html_tables.asp

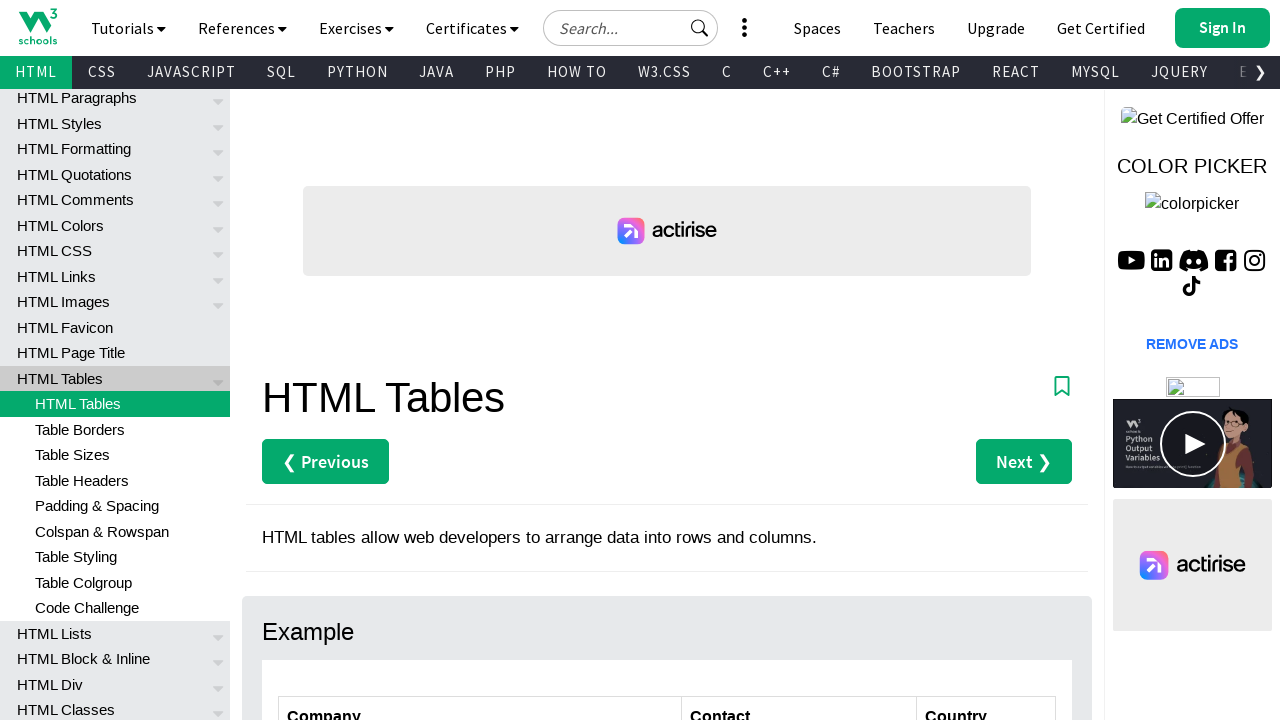

Scrolled down 300 pixels to make table visible
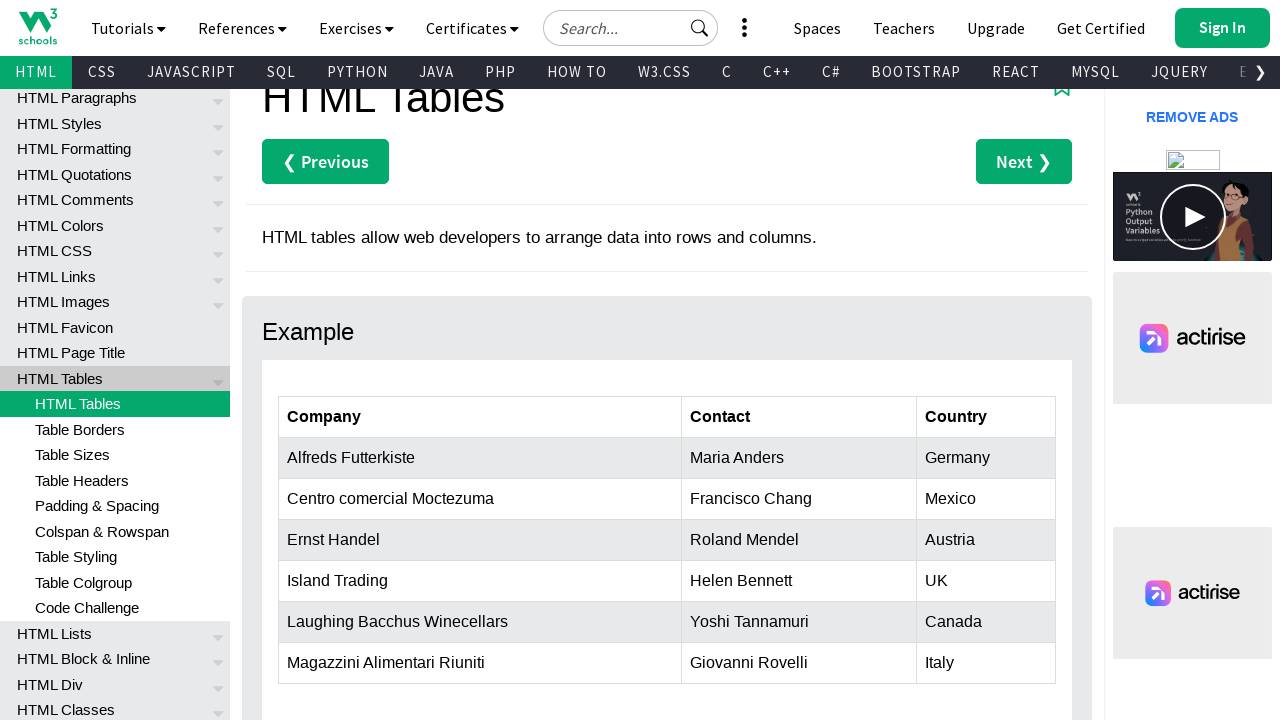

Table with id 'customers' loaded and visible
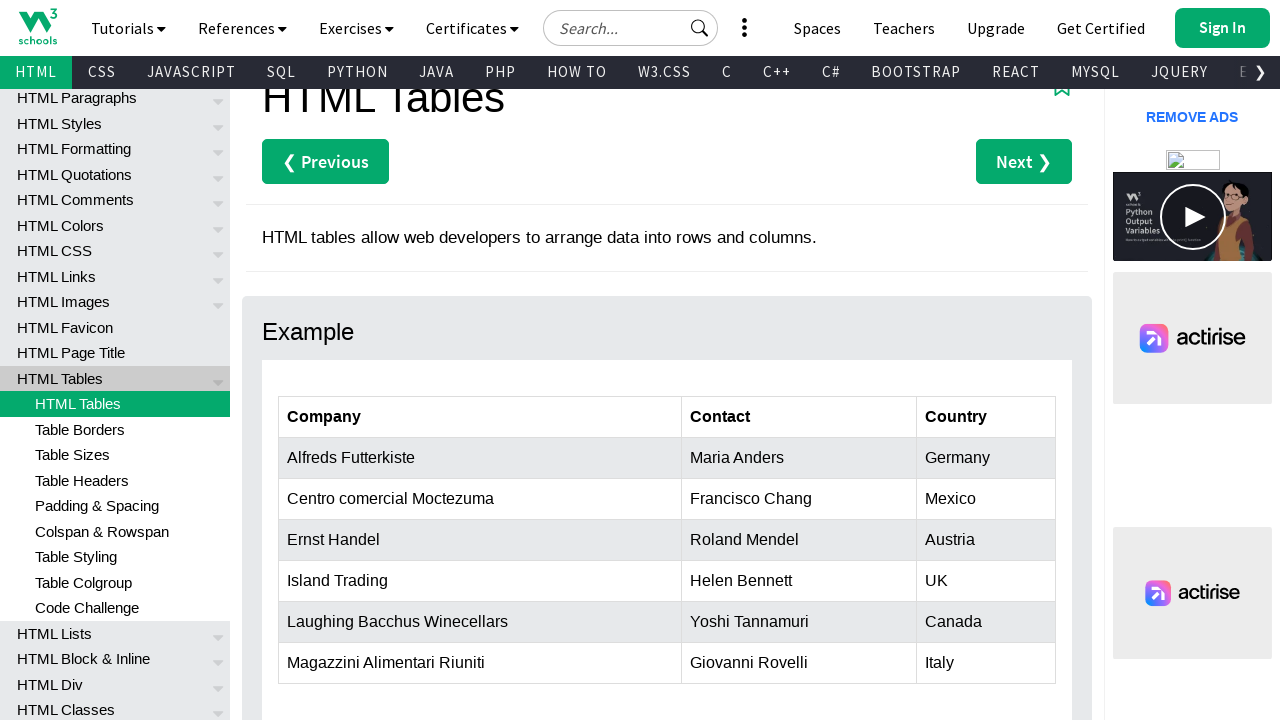

Retrieved all table cells from customers table
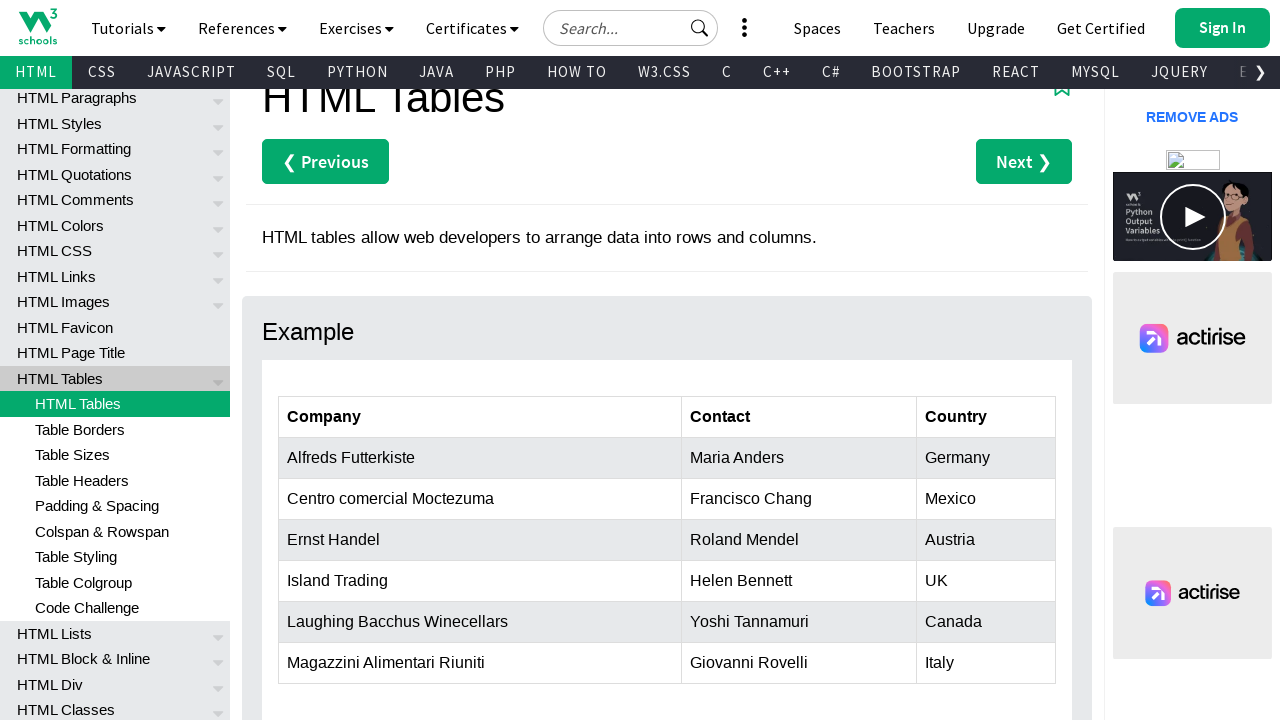

Printed text content from all table cells
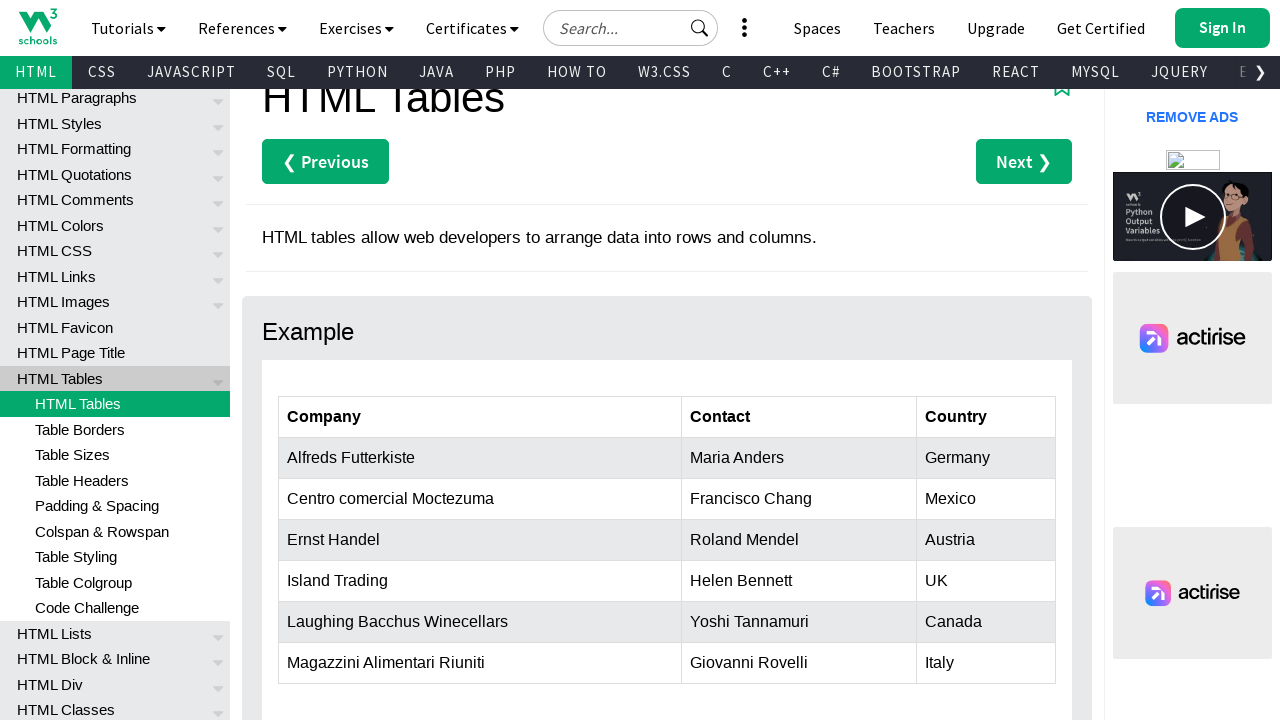

Retrieved all cells from first data row (row 2)
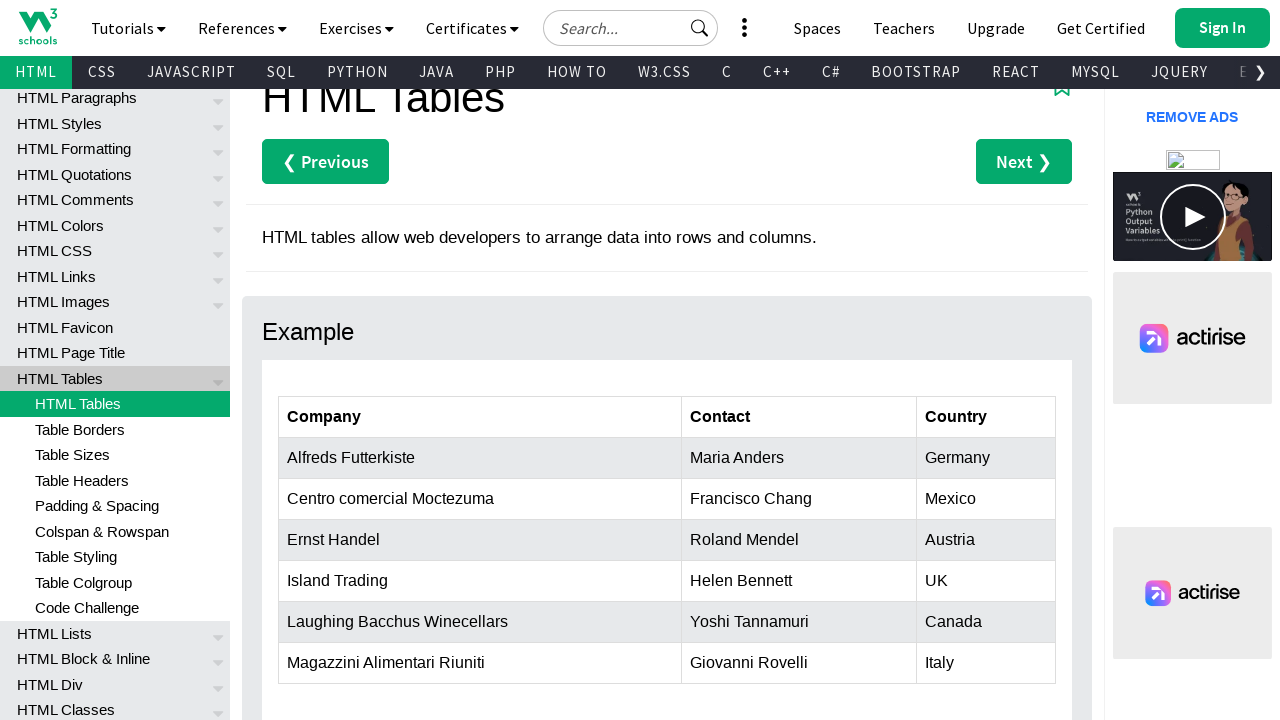

Printed text content from all cells in first data row
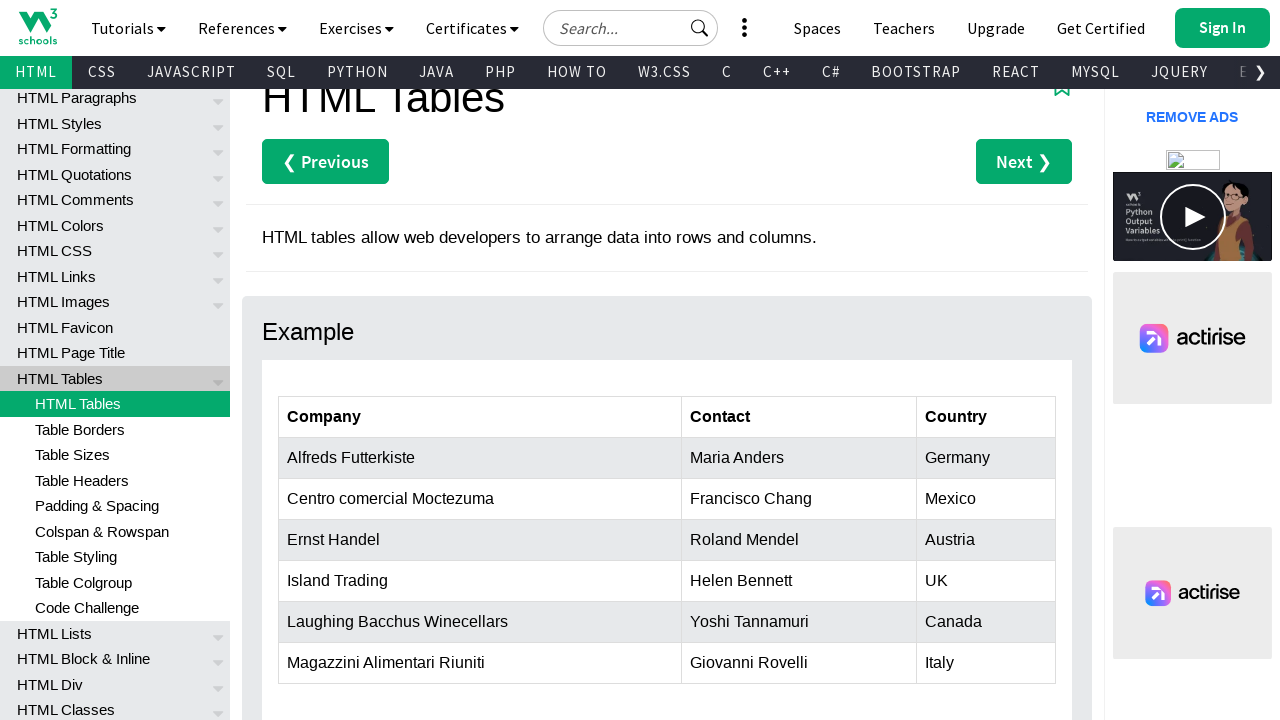

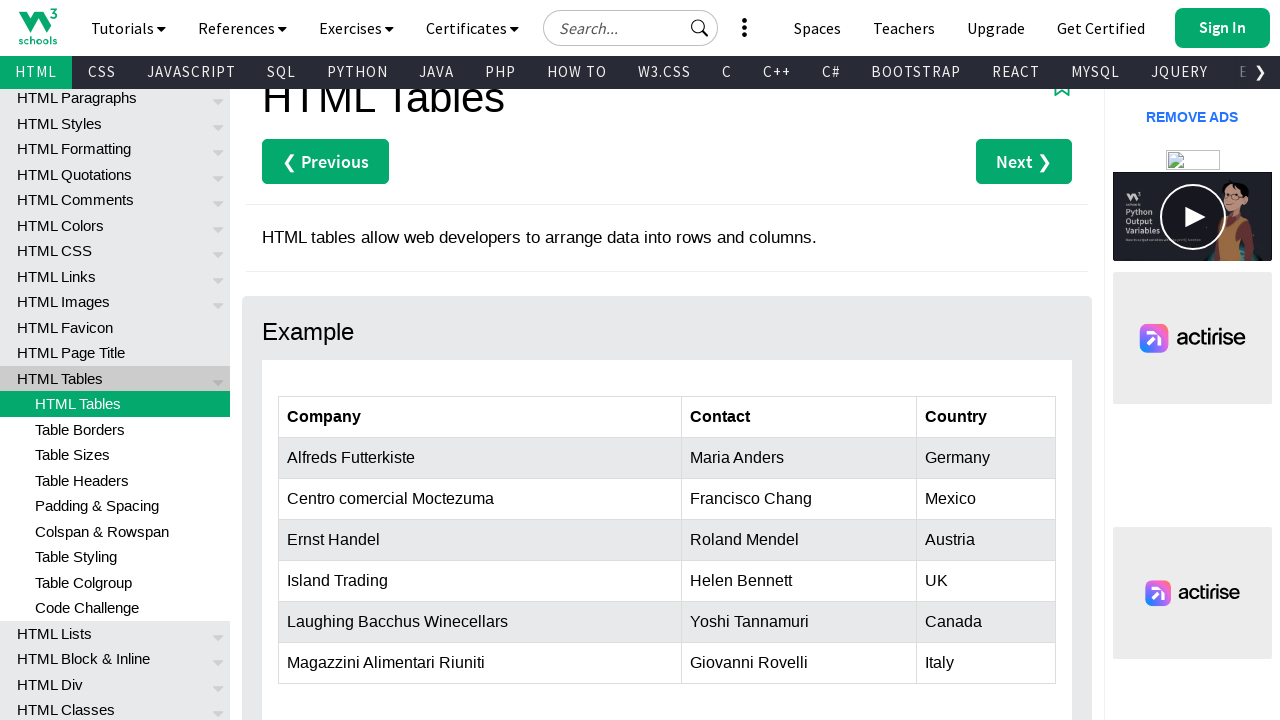